Tests child window handling by clicking a link that opens a new page, extracting text from the new page, and using that text in the original page

Starting URL: https://rahulshettyacademy.com/loginpagePractise/

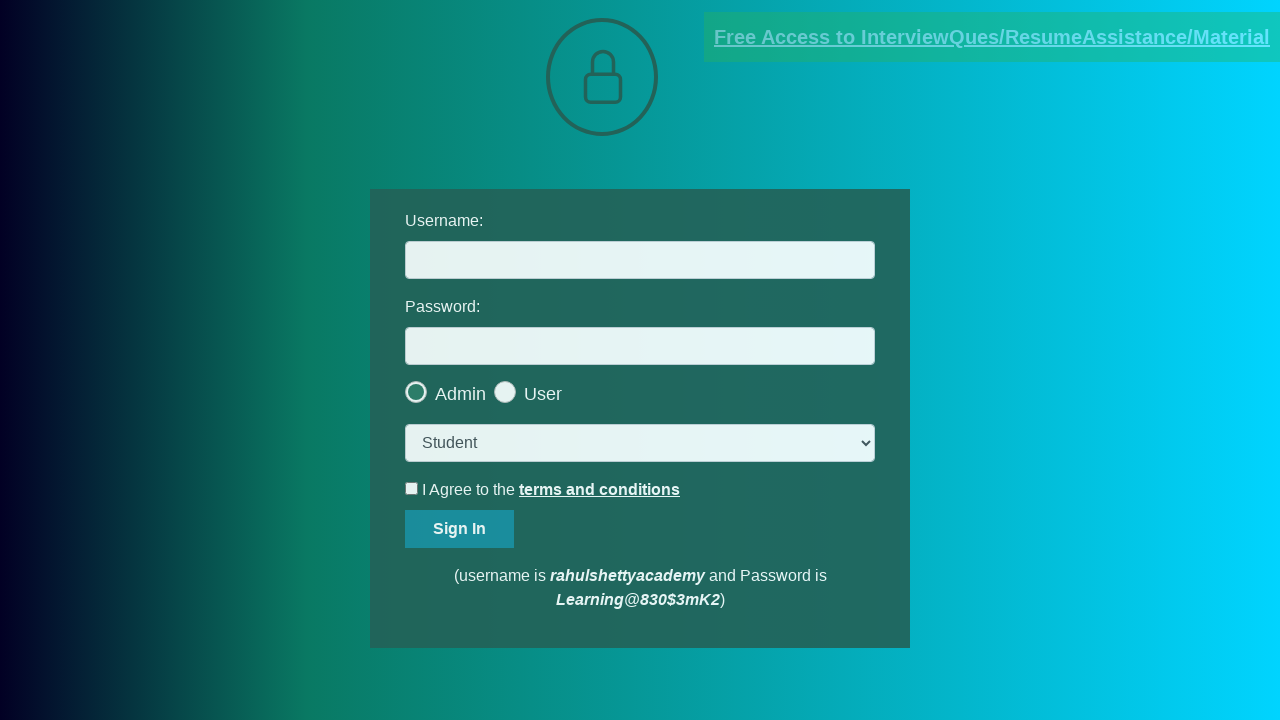

Located documents link element
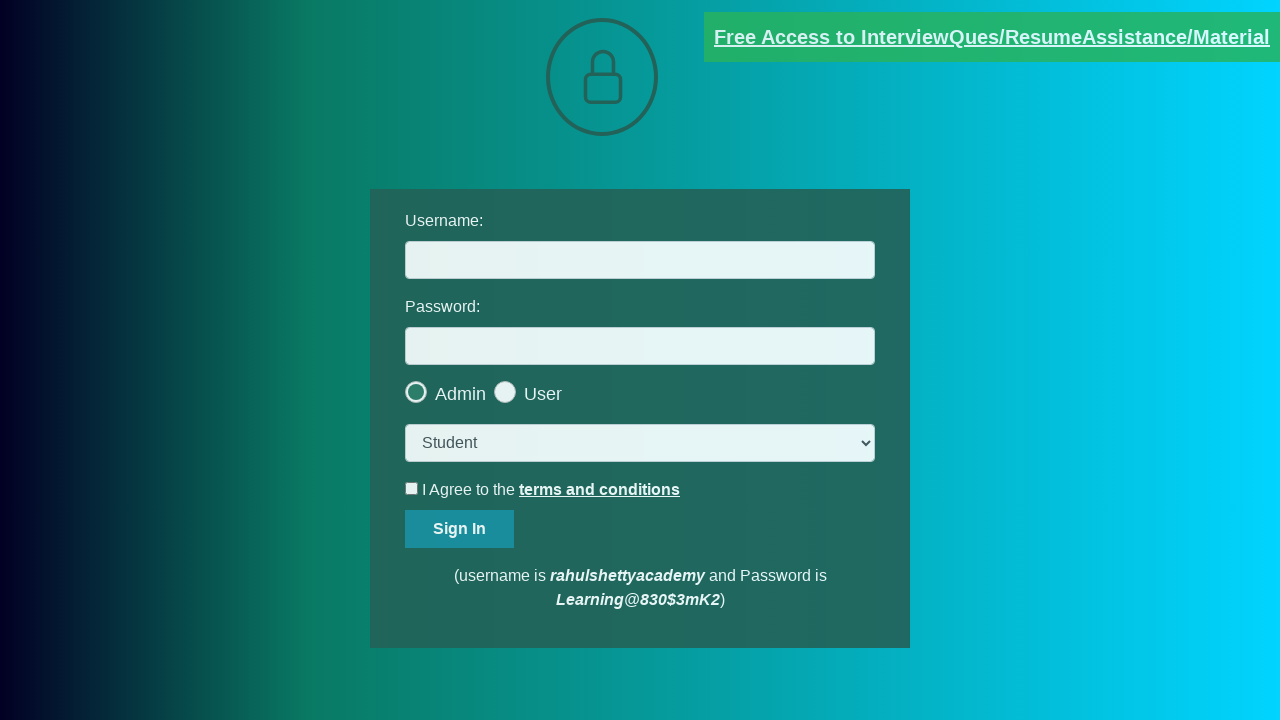

Clicked documents link to open new page at (992, 37) on [href*='documents-request']
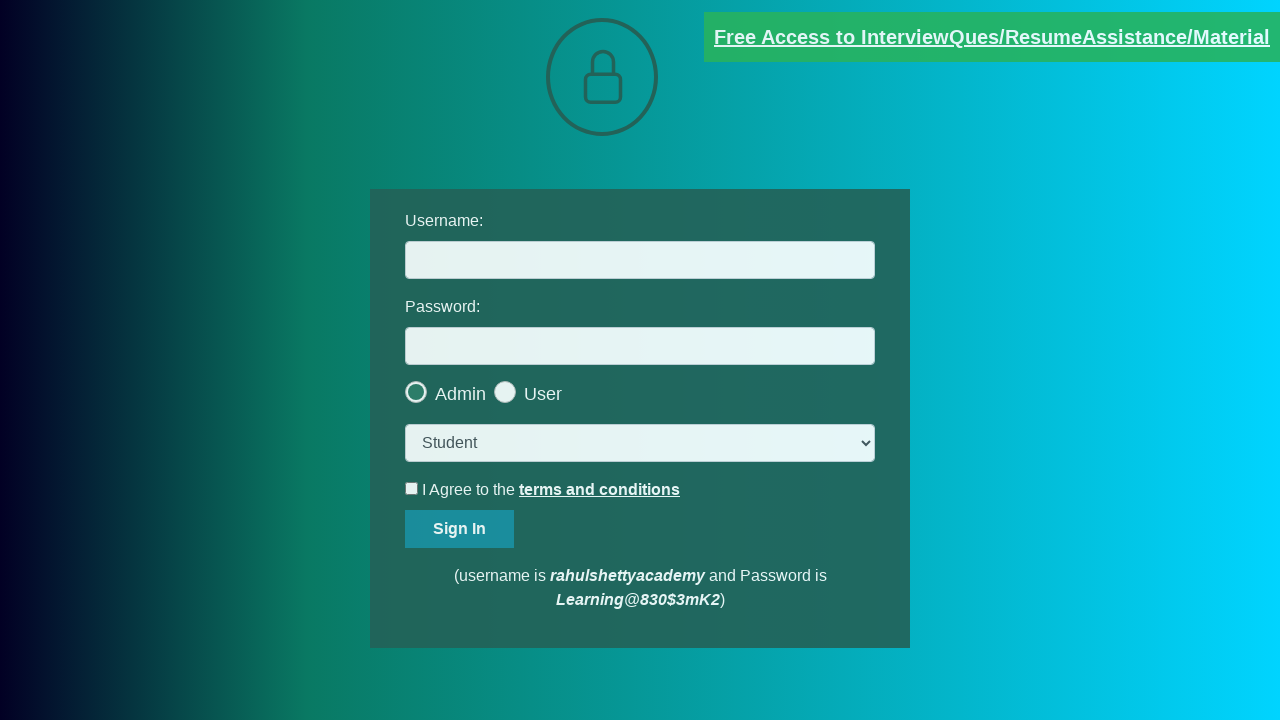

New page opened and captured
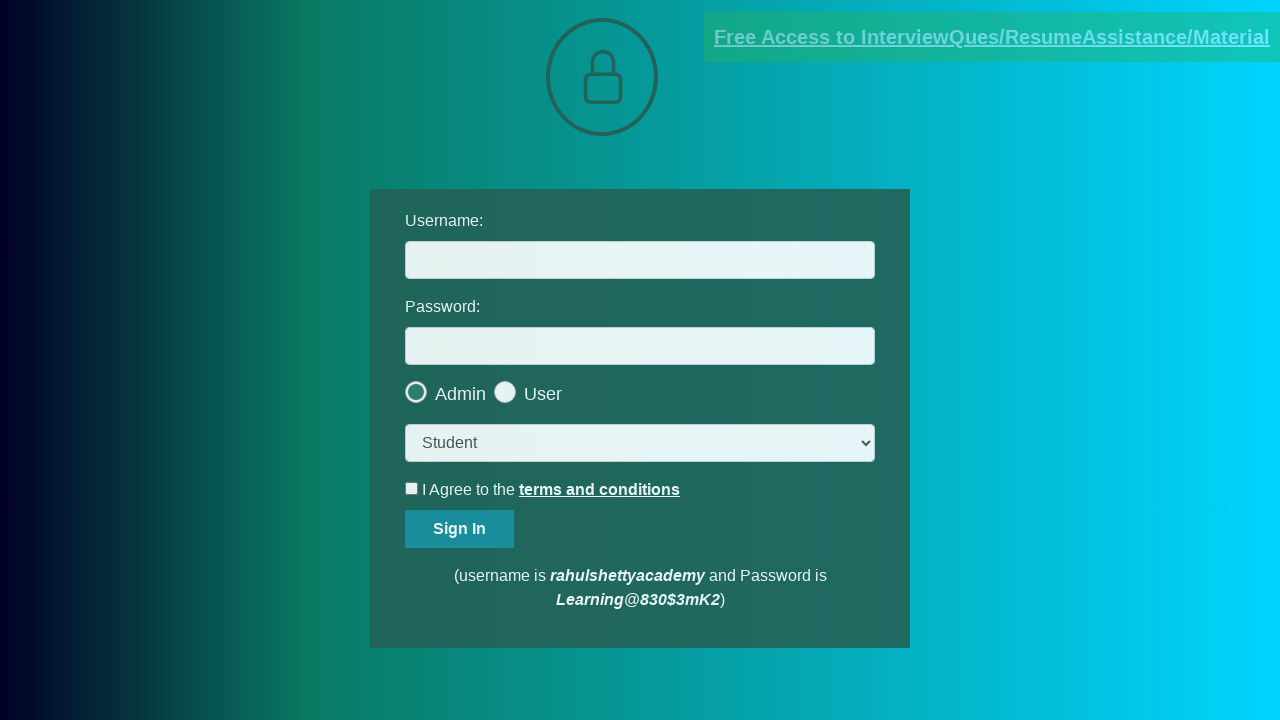

New page fully loaded
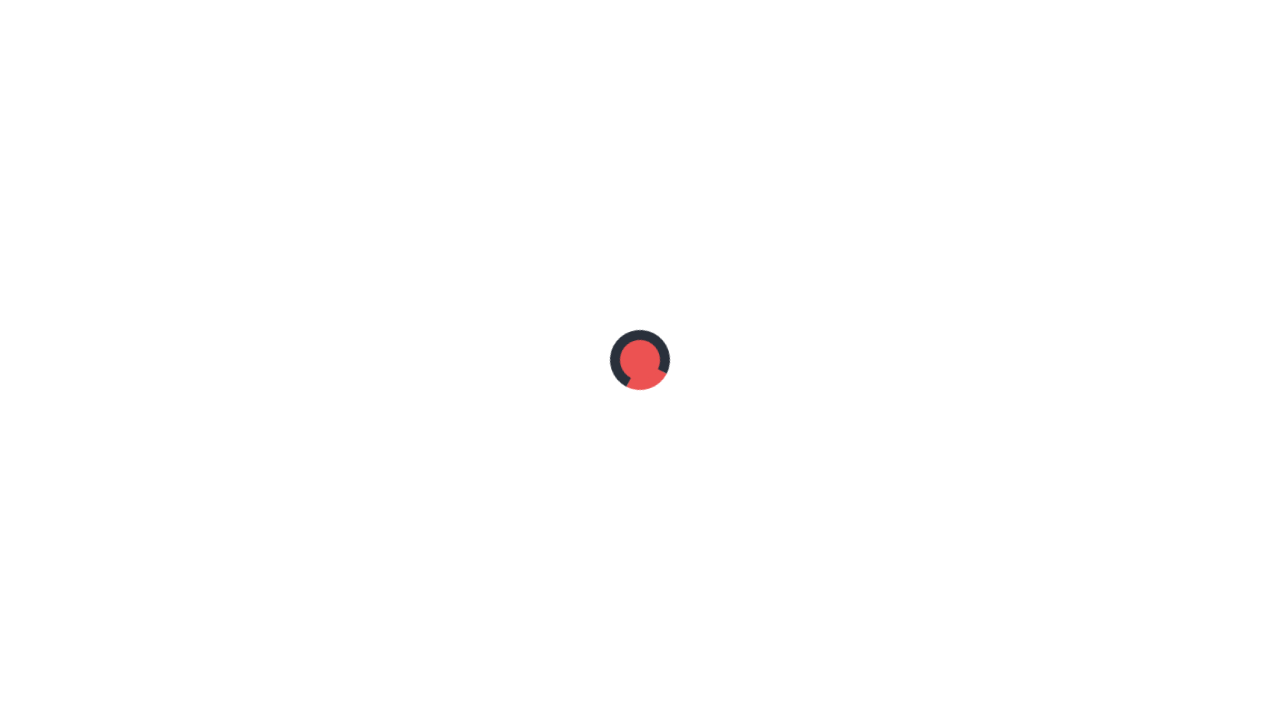

Extracted text from .red element on new page
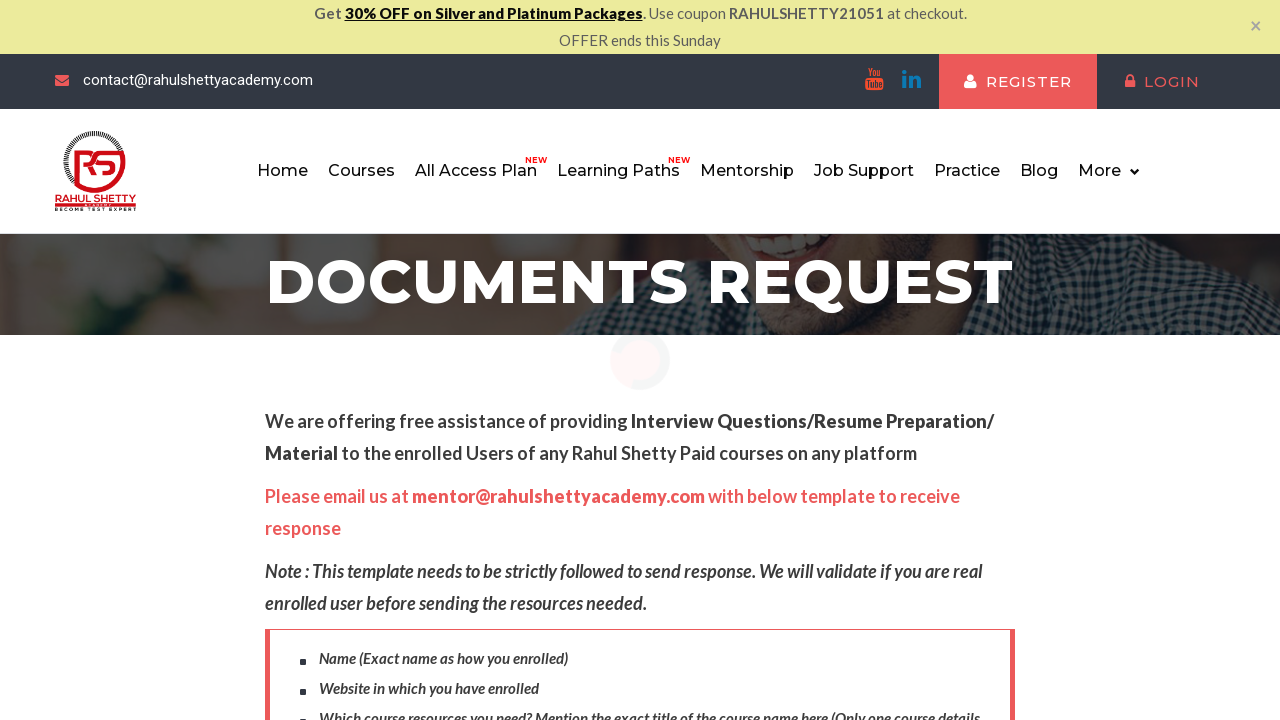

Split text by @ symbol on #username
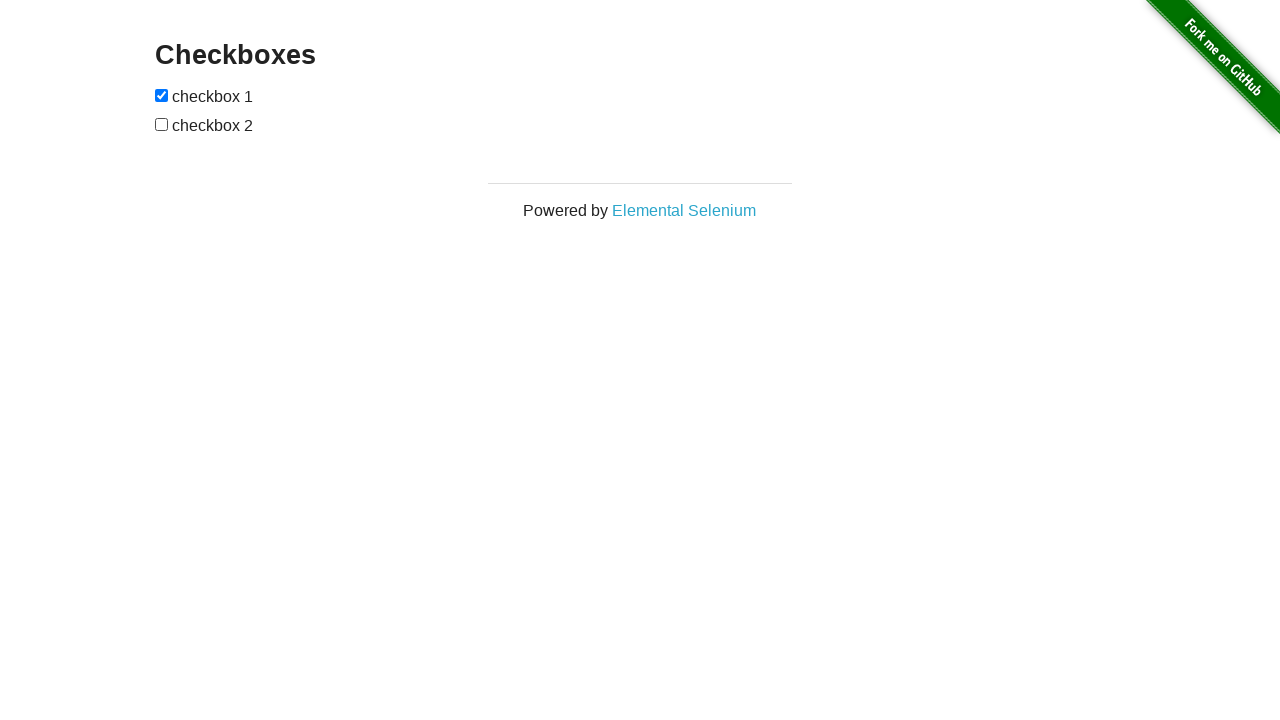

Extracted domain from email: rahulshettyacademy.com
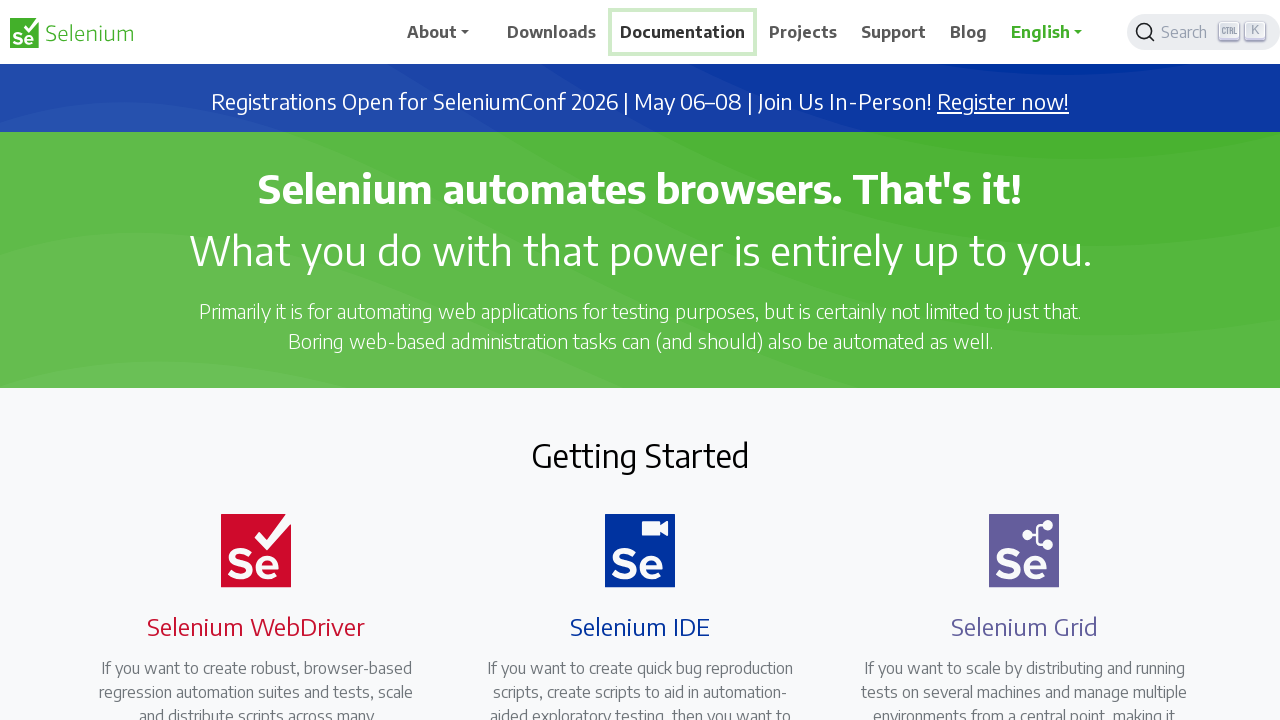

Filled username field with extracted domain: rahulshettyacademy.com
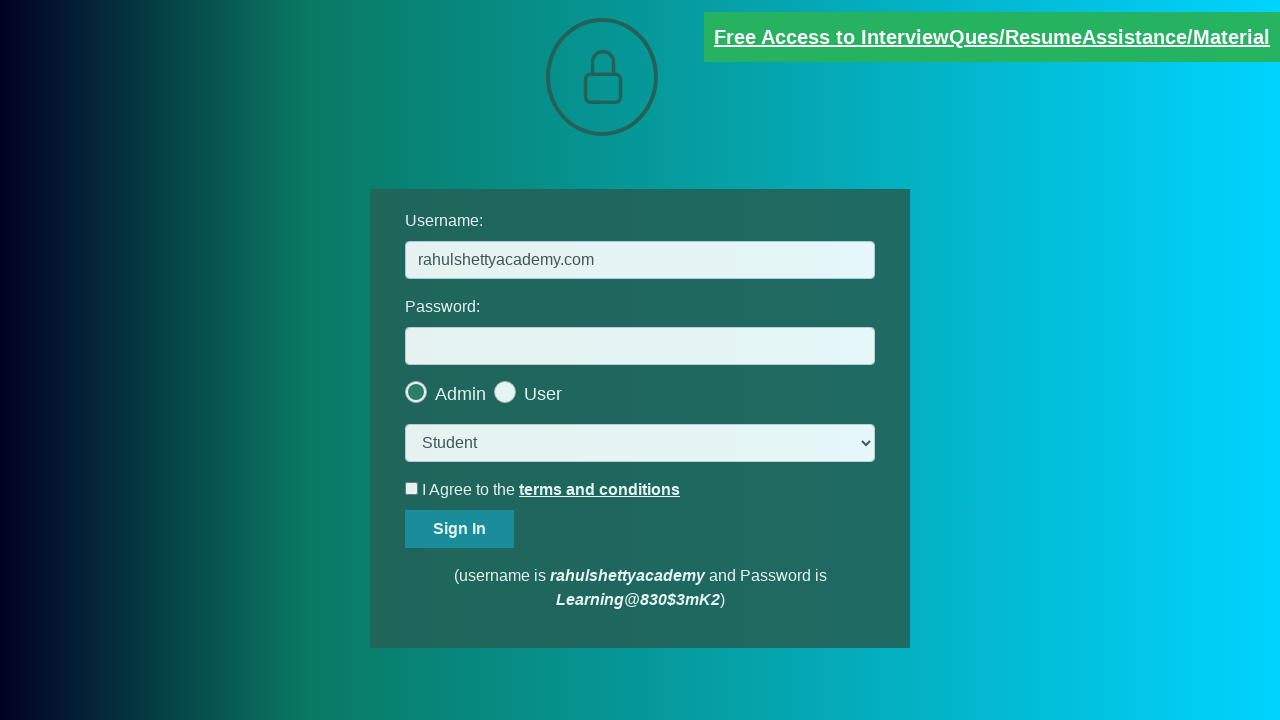

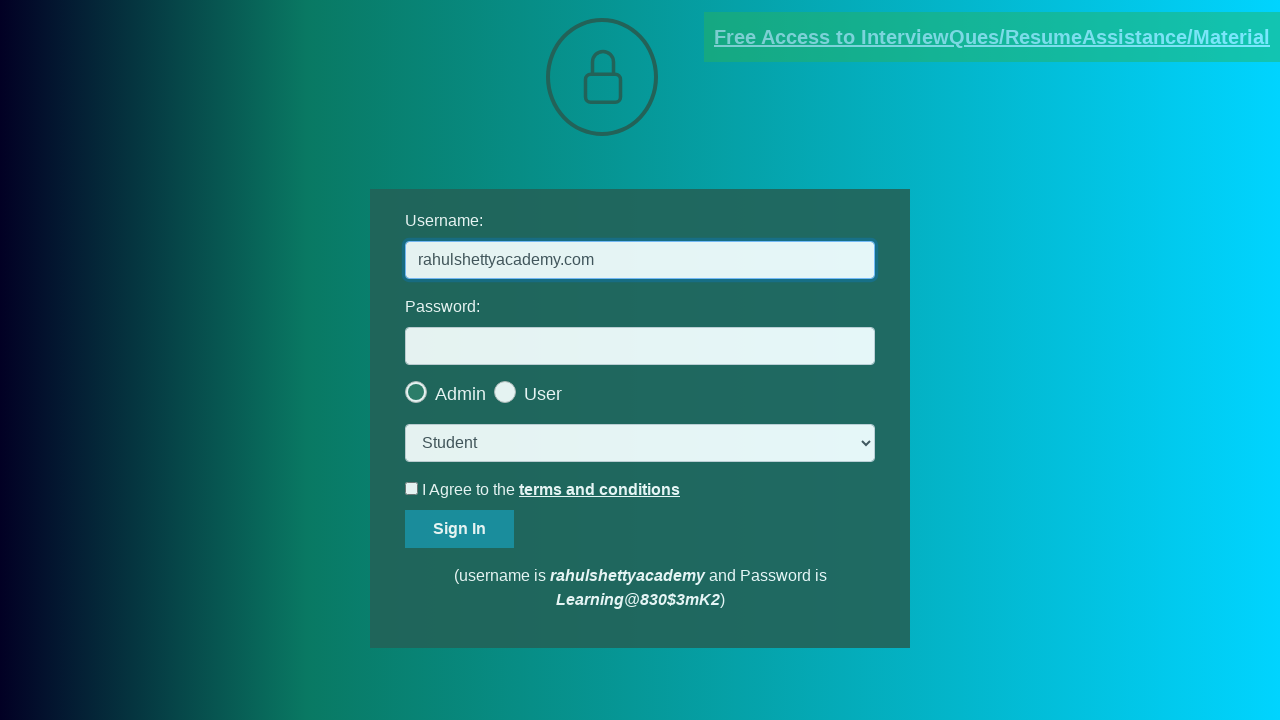